Tests drag and drop functionality by dragging column A to column B position

Starting URL: http://the-internet.herokuapp.com/

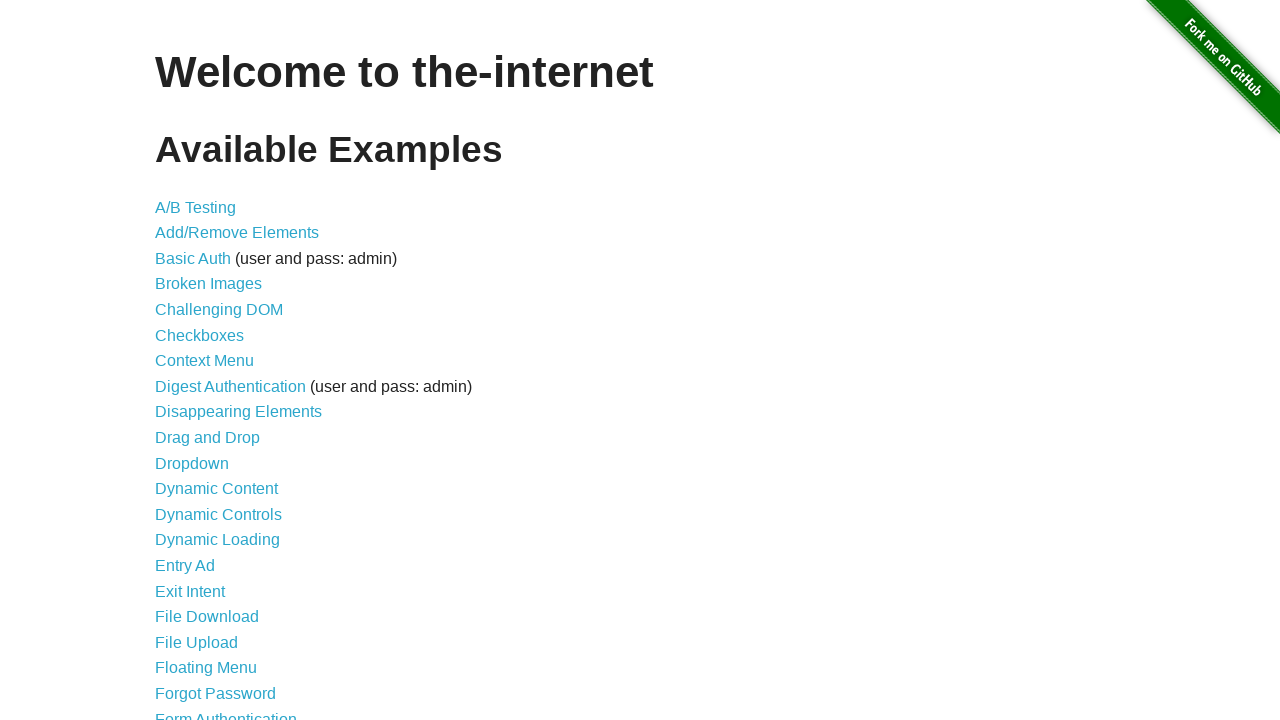

Clicked on 'Drag and Drop' link to navigate to drag and drop page at (208, 438) on text=Drag and Drop
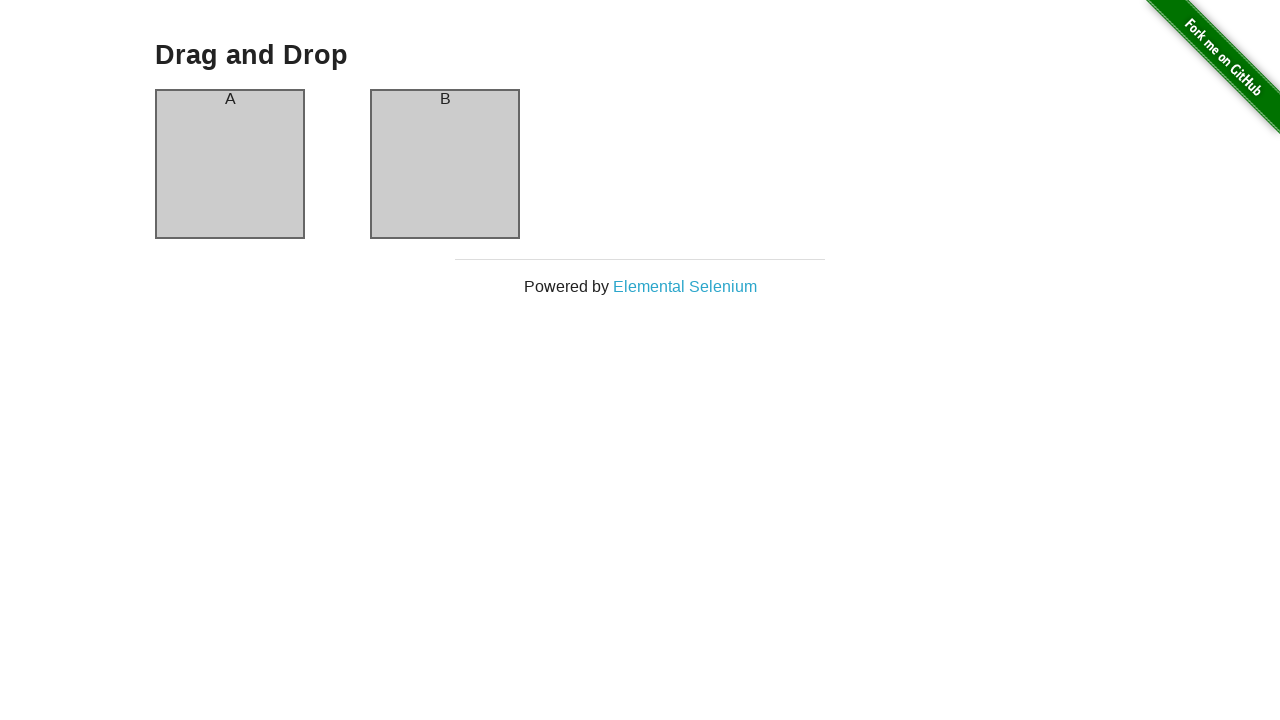

Dragged column A to column B position at (445, 164)
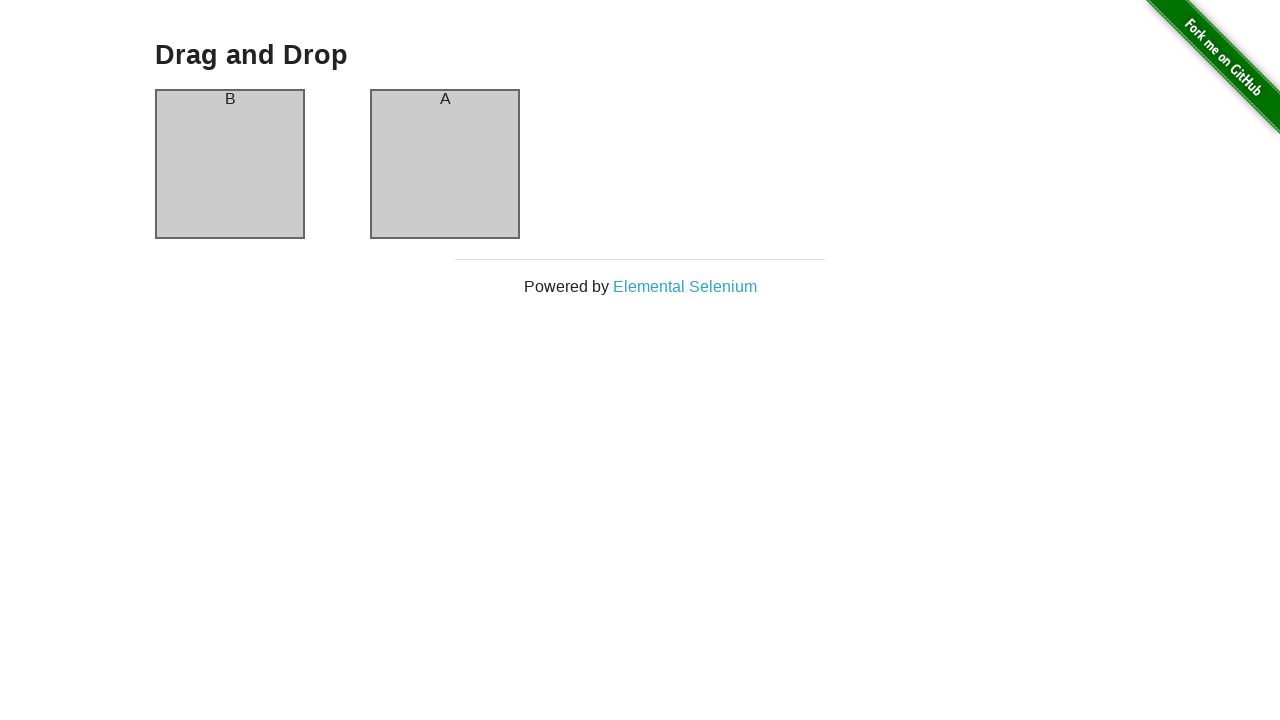

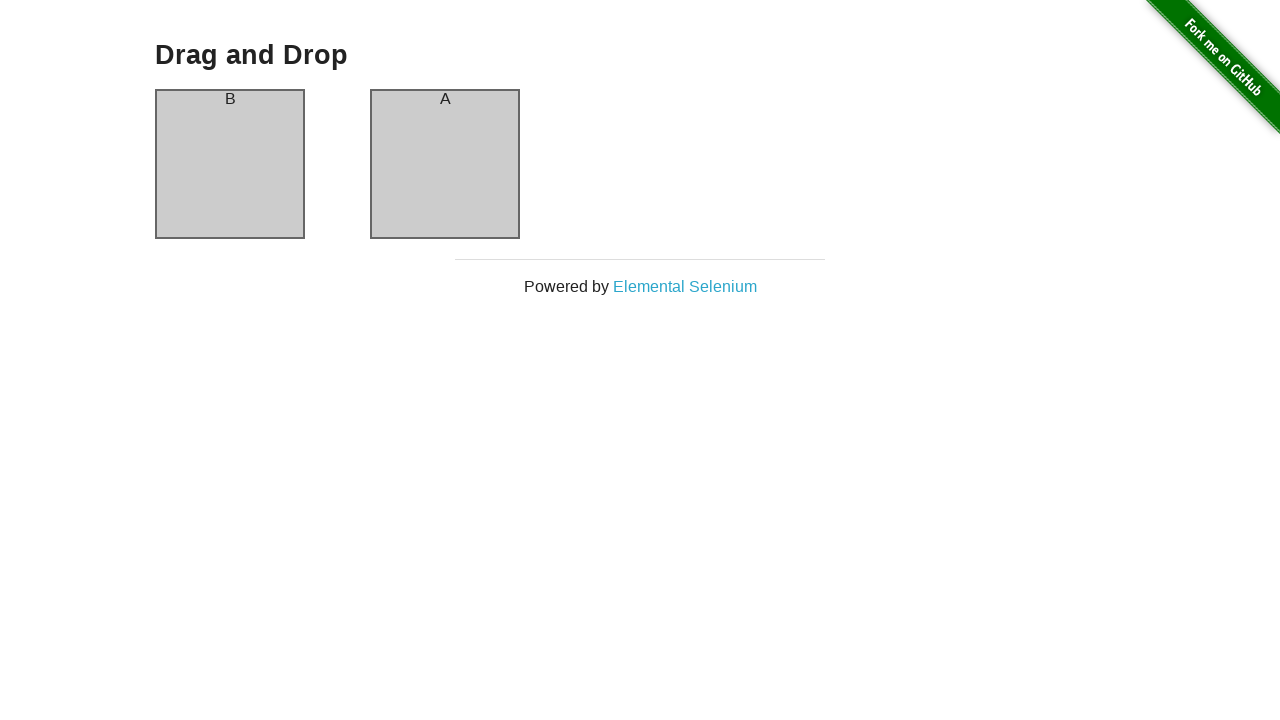